Fills out a Selenium practice form including personal information (name, gender), date, profession selection, automation tools checkboxes, and dropdown selections for continents and Selenium commands.

Starting URL: https://www.techlistic.com/p/selenium-practice-form.html

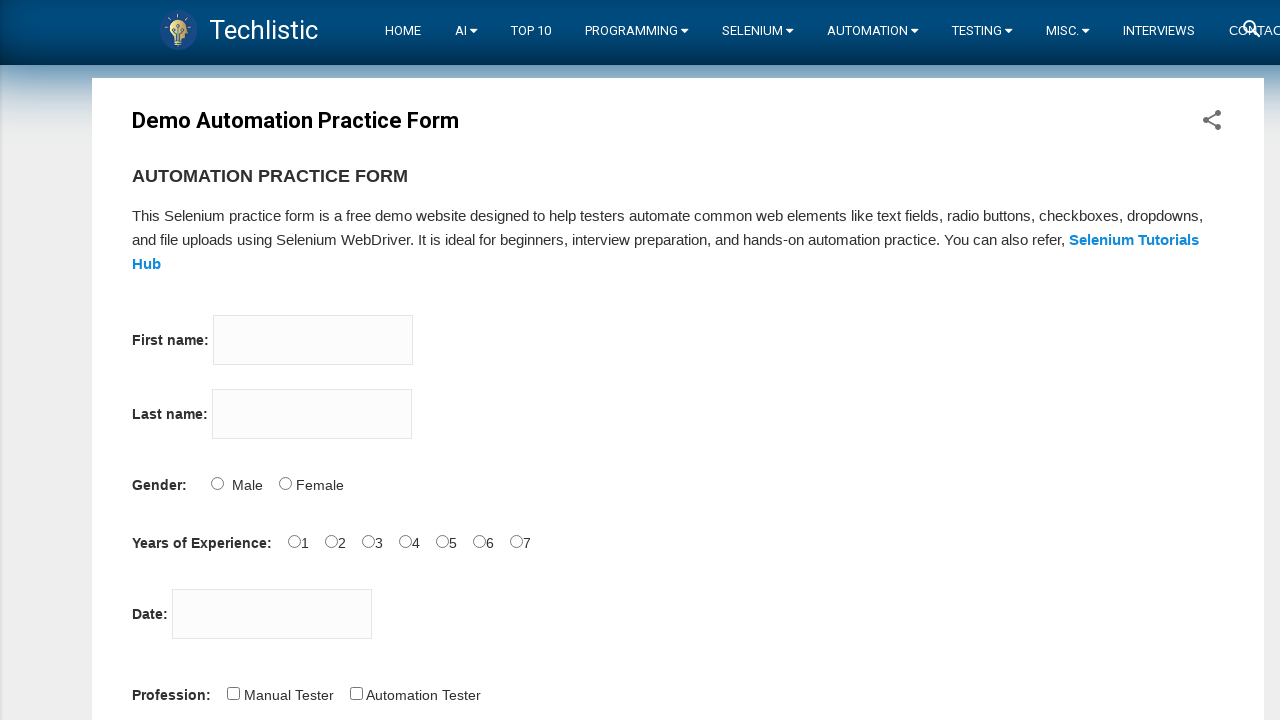

Navigated to Techlistic Selenium practice form
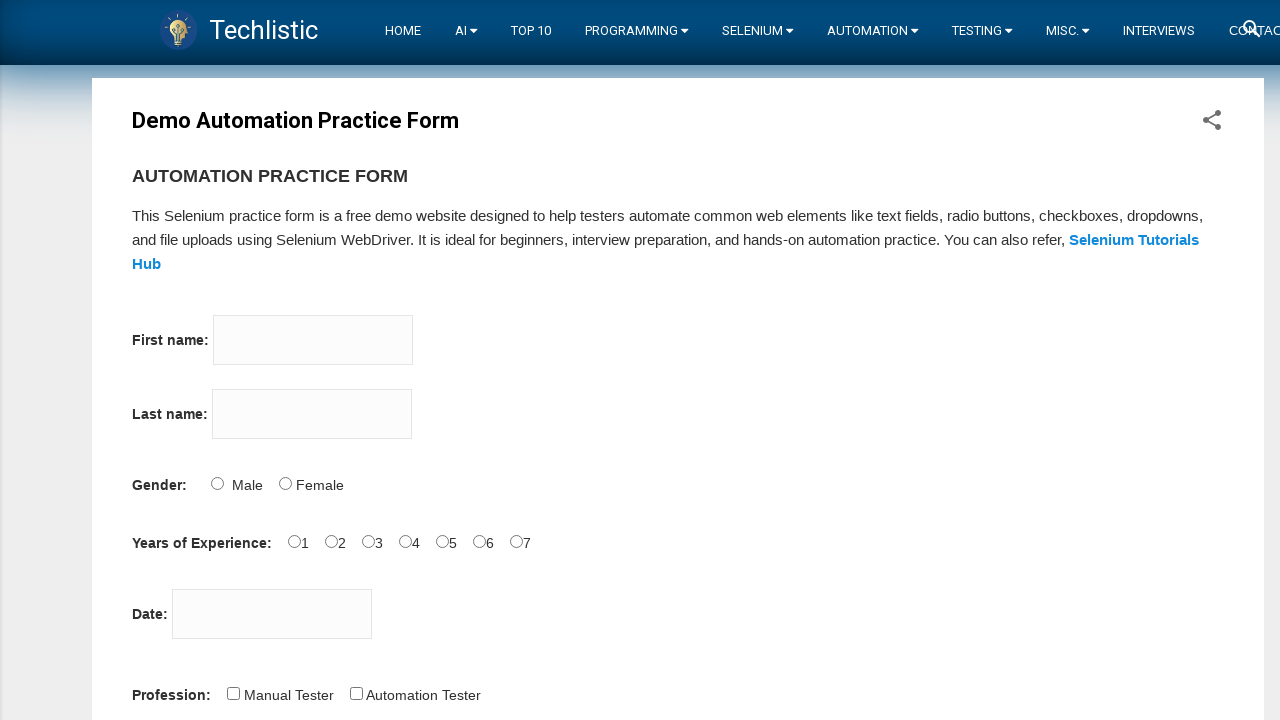

Filled first name field with 'Ömer' on input[name='firstname']
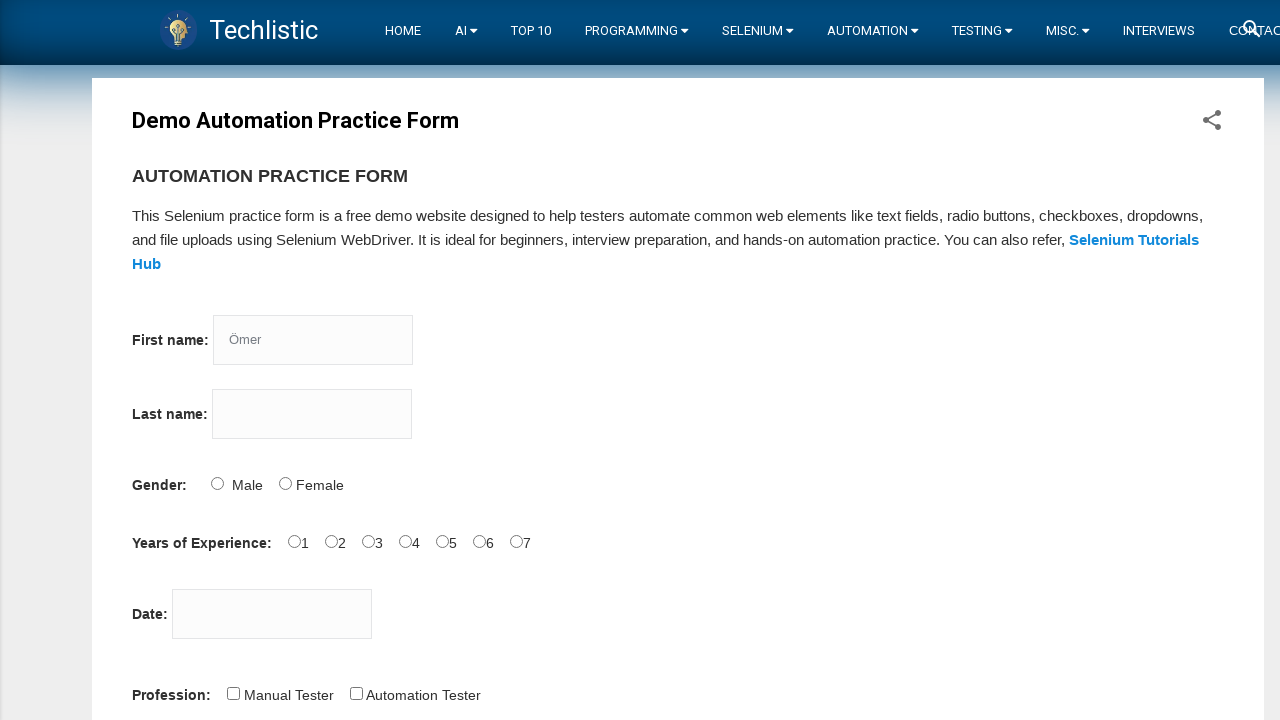

Filled last name field with 'Özdemir' on input[name='lastname']
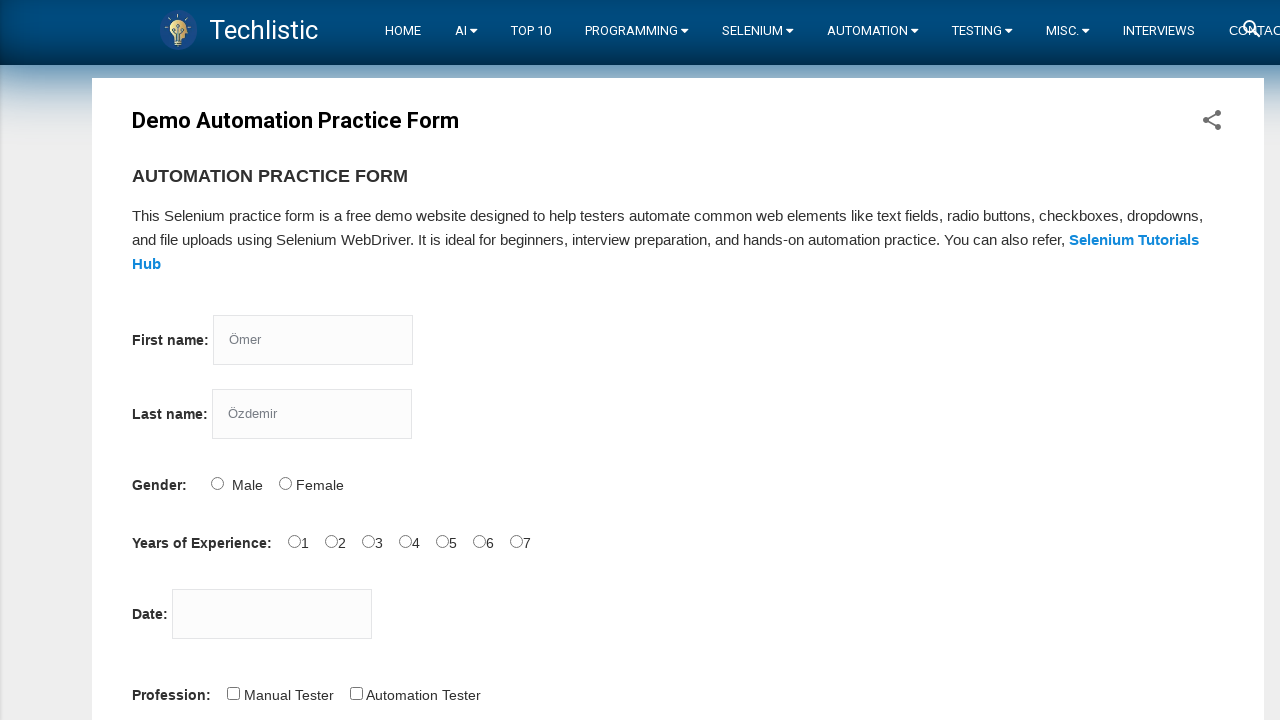

Selected Male gender option at (217, 483) on input[value='Male']
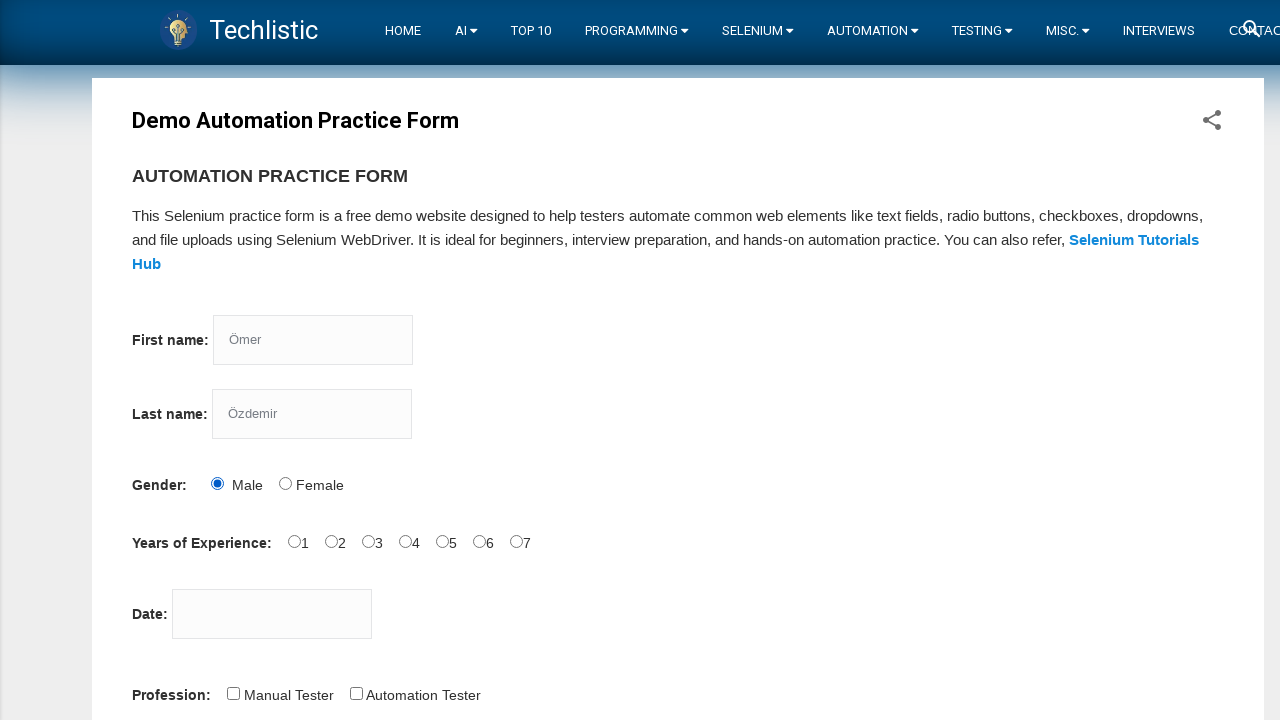

Filled date field with '23.07.2020' on #datepicker
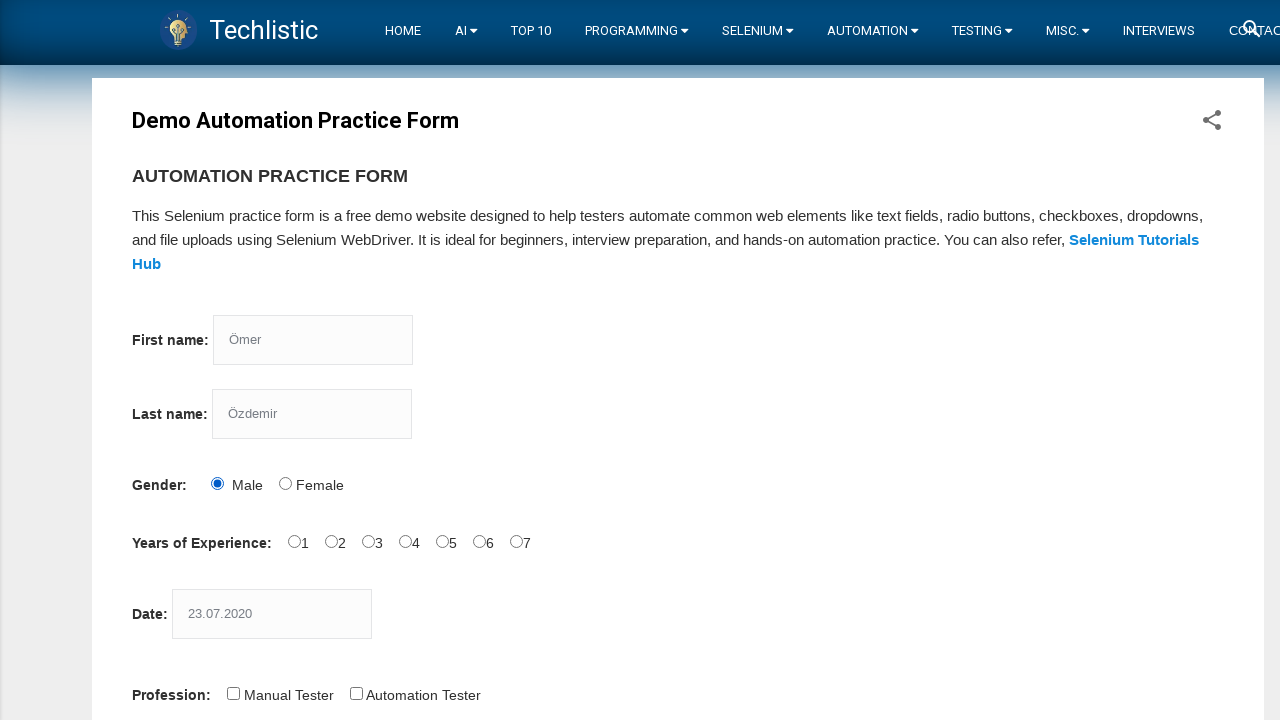

Selected Automation Tester profession at (356, 693) on input[value='Automation Tester']
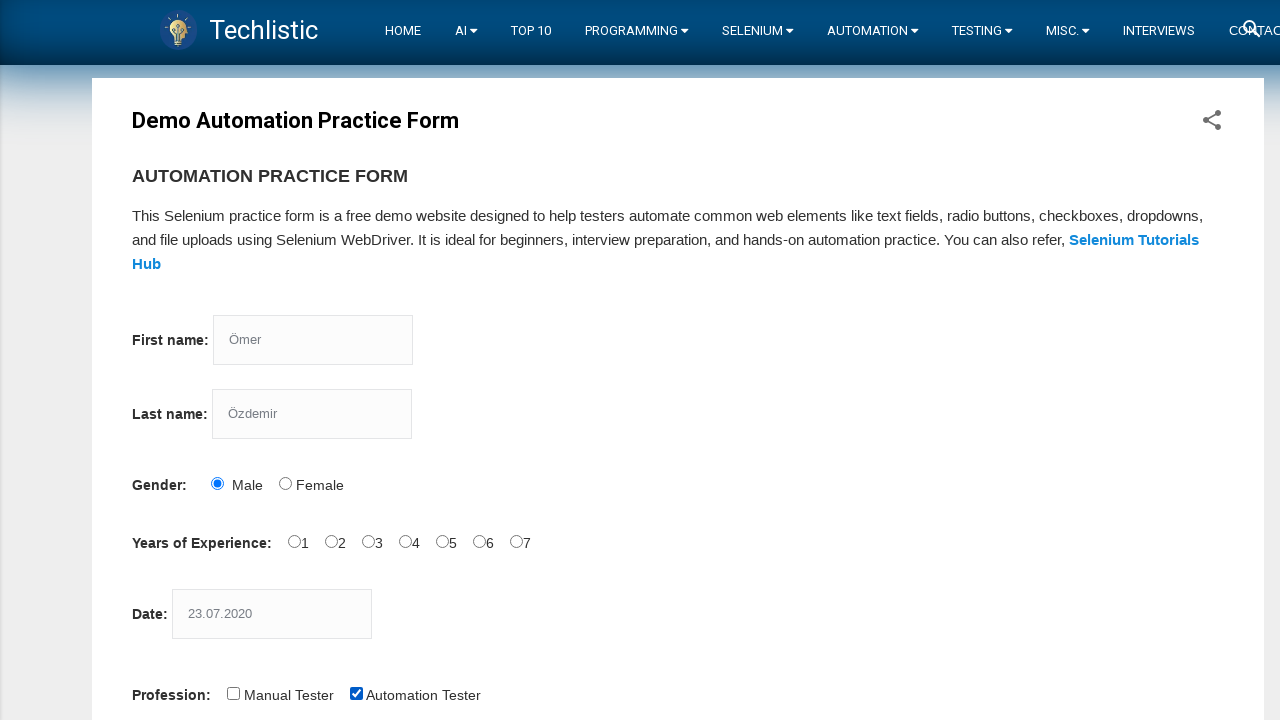

Clicked automation tools checkbox 1 of 7 at (294, 541) on xpath=(//div[@class='control-group'])[7]//input >> nth=0
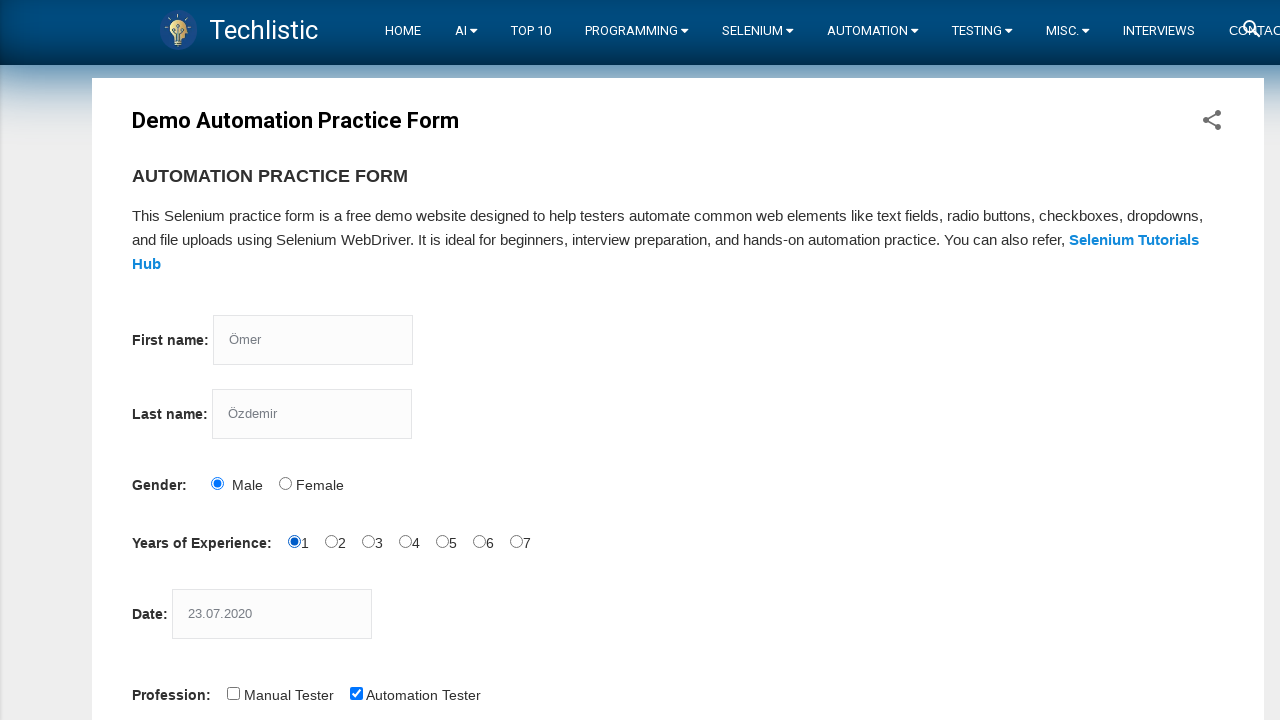

Clicked automation tools checkbox 2 of 7 at (331, 541) on xpath=(//div[@class='control-group'])[7]//input >> nth=1
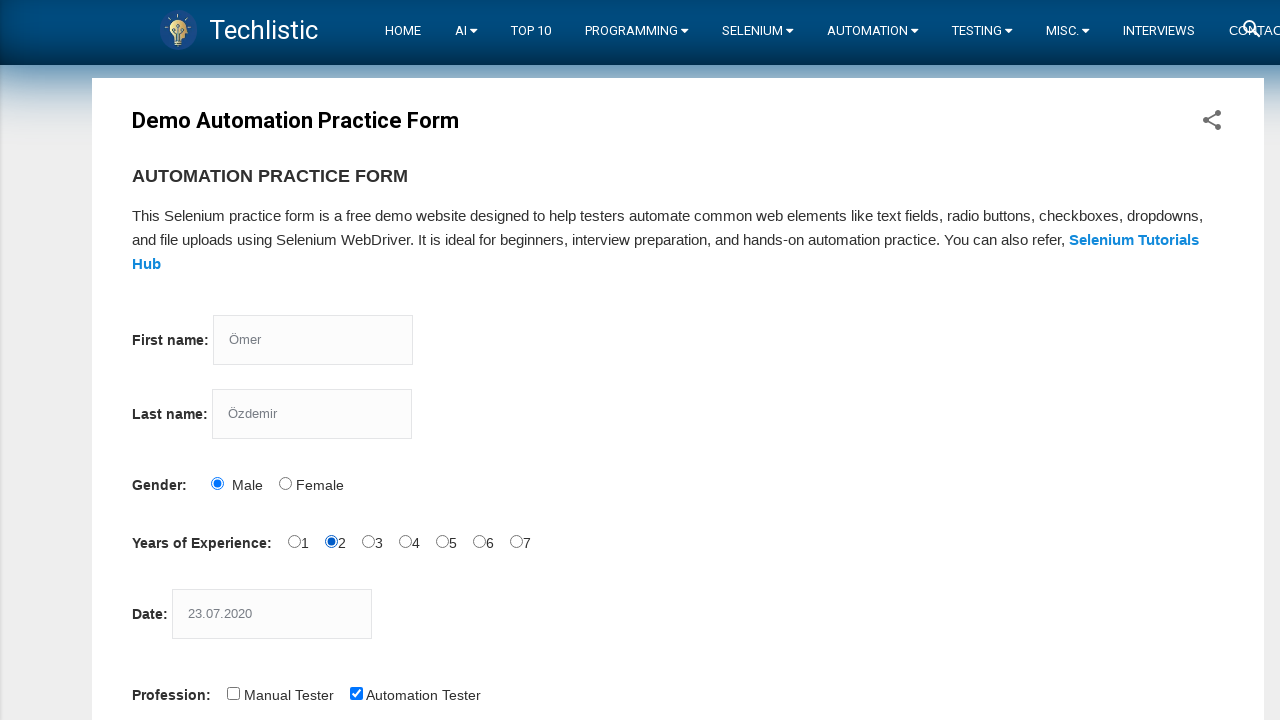

Clicked automation tools checkbox 3 of 7 at (368, 541) on xpath=(//div[@class='control-group'])[7]//input >> nth=2
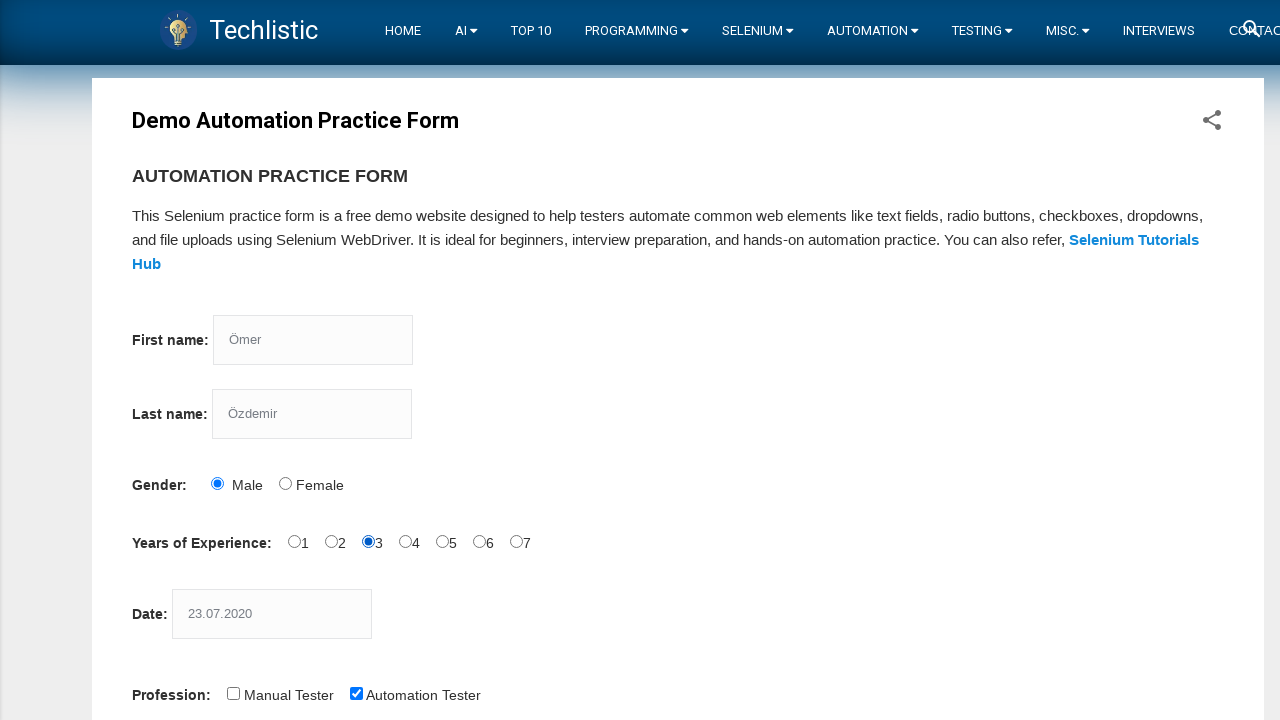

Clicked automation tools checkbox 4 of 7 at (405, 541) on xpath=(//div[@class='control-group'])[7]//input >> nth=3
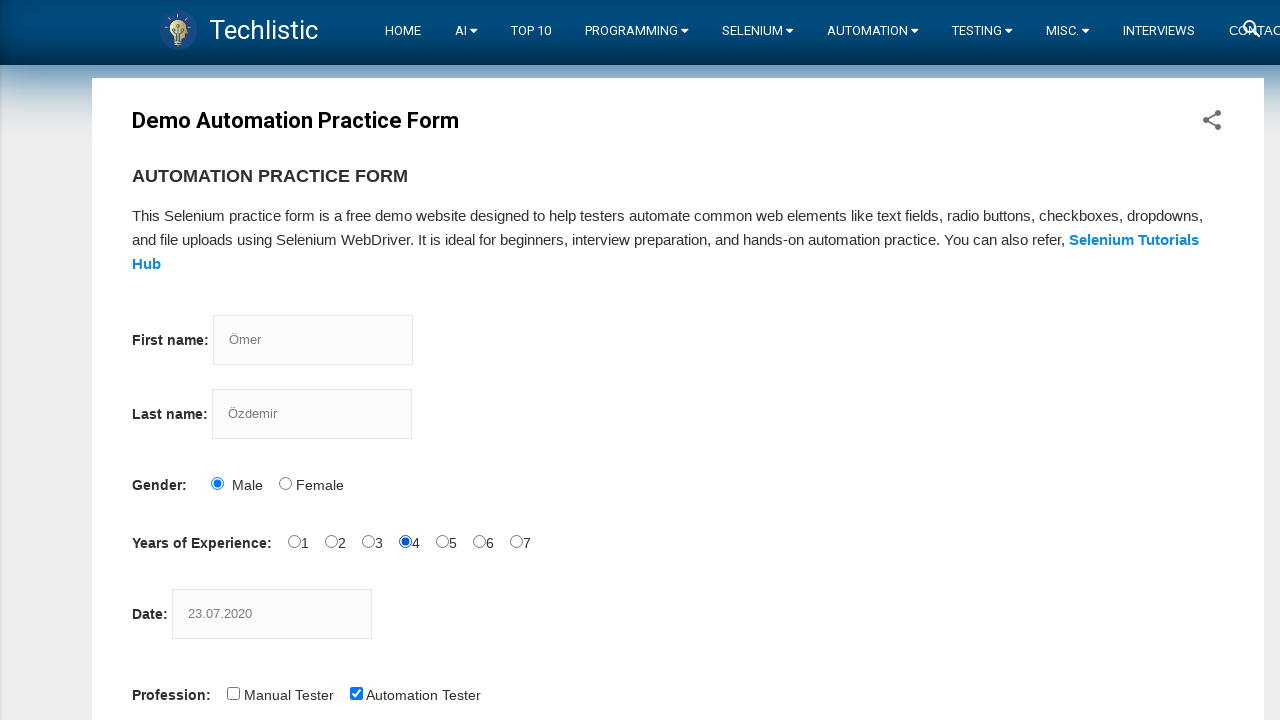

Clicked automation tools checkbox 5 of 7 at (442, 541) on xpath=(//div[@class='control-group'])[7]//input >> nth=4
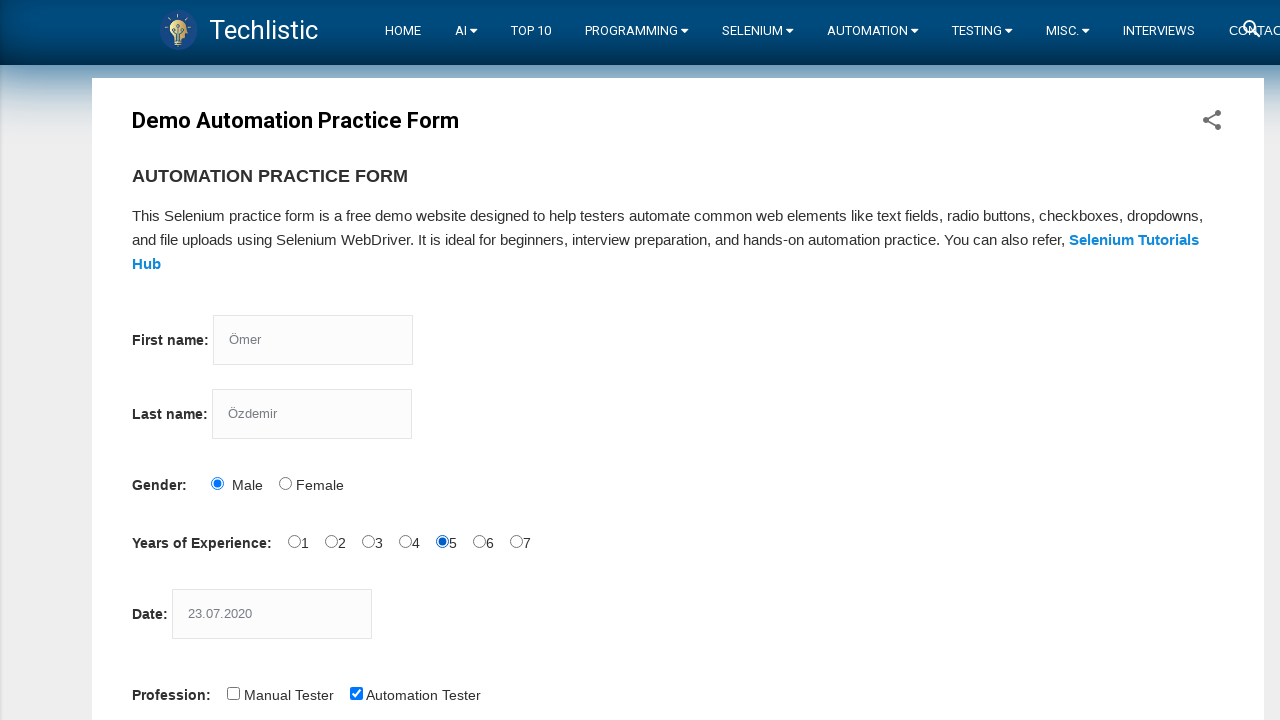

Clicked automation tools checkbox 6 of 7 at (479, 541) on xpath=(//div[@class='control-group'])[7]//input >> nth=5
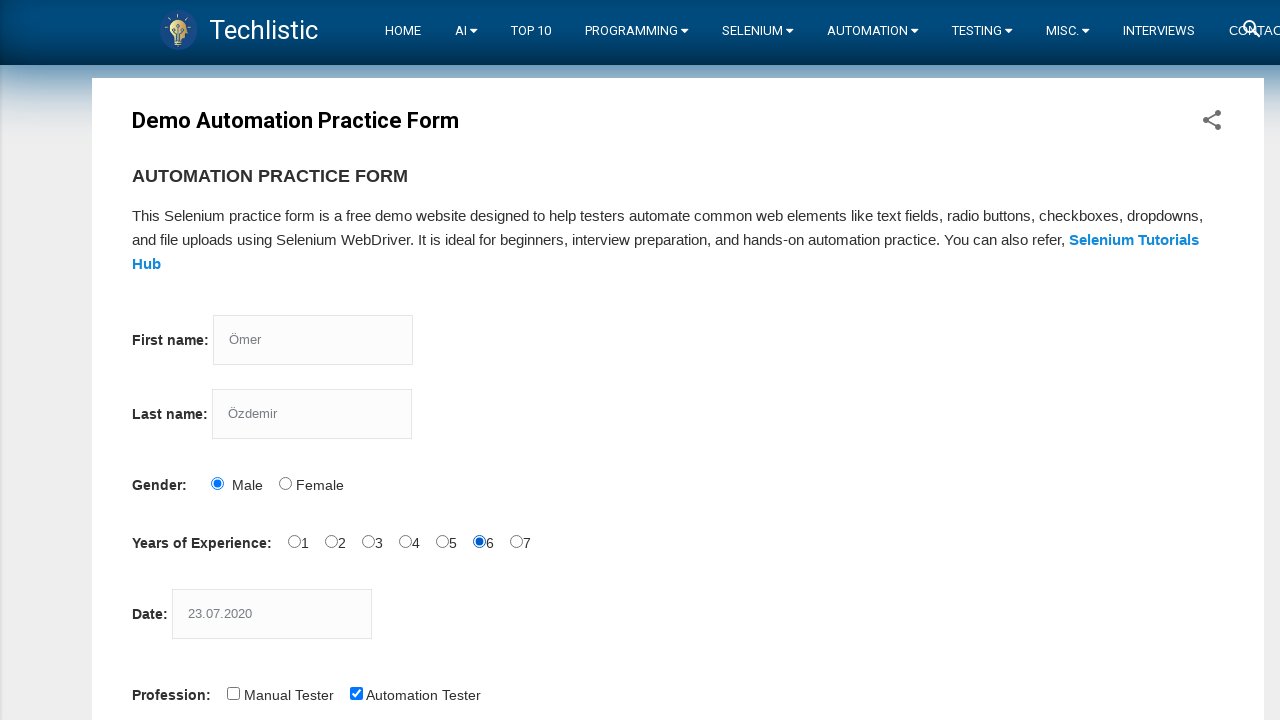

Clicked automation tools checkbox 7 of 7 at (516, 541) on xpath=(//div[@class='control-group'])[7]//input >> nth=6
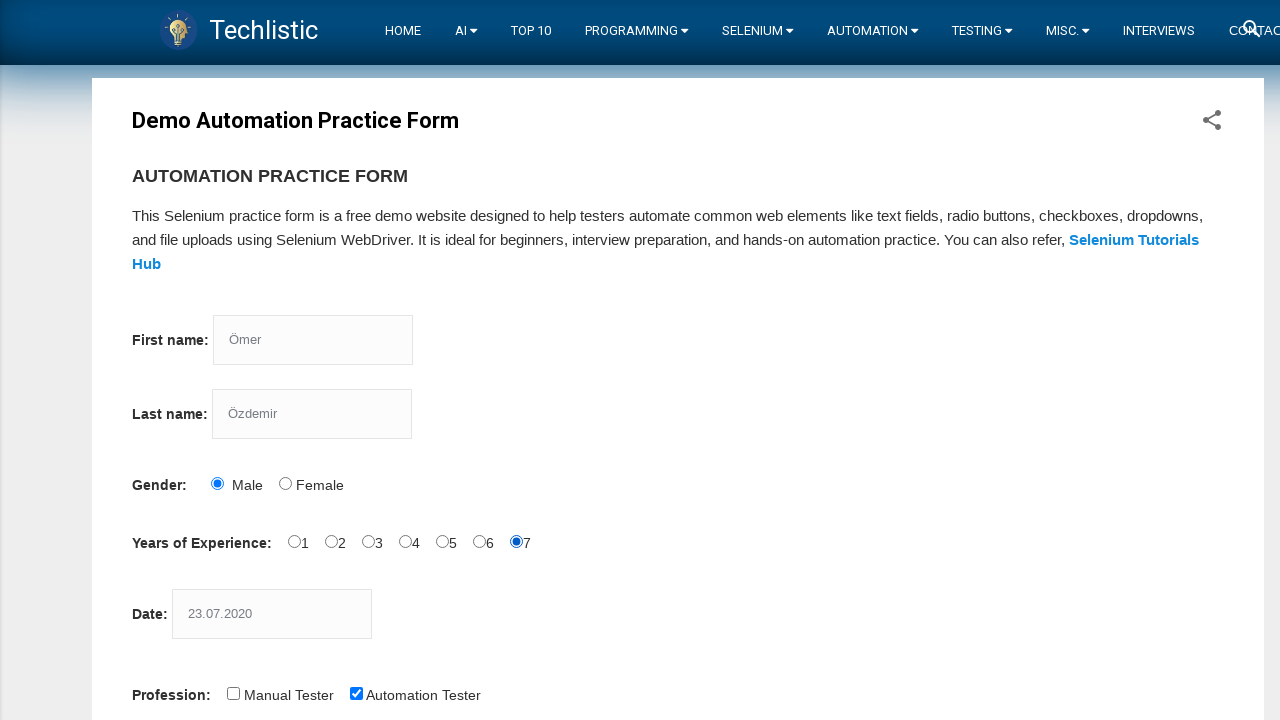

Selected Europe from continents dropdown on #continents
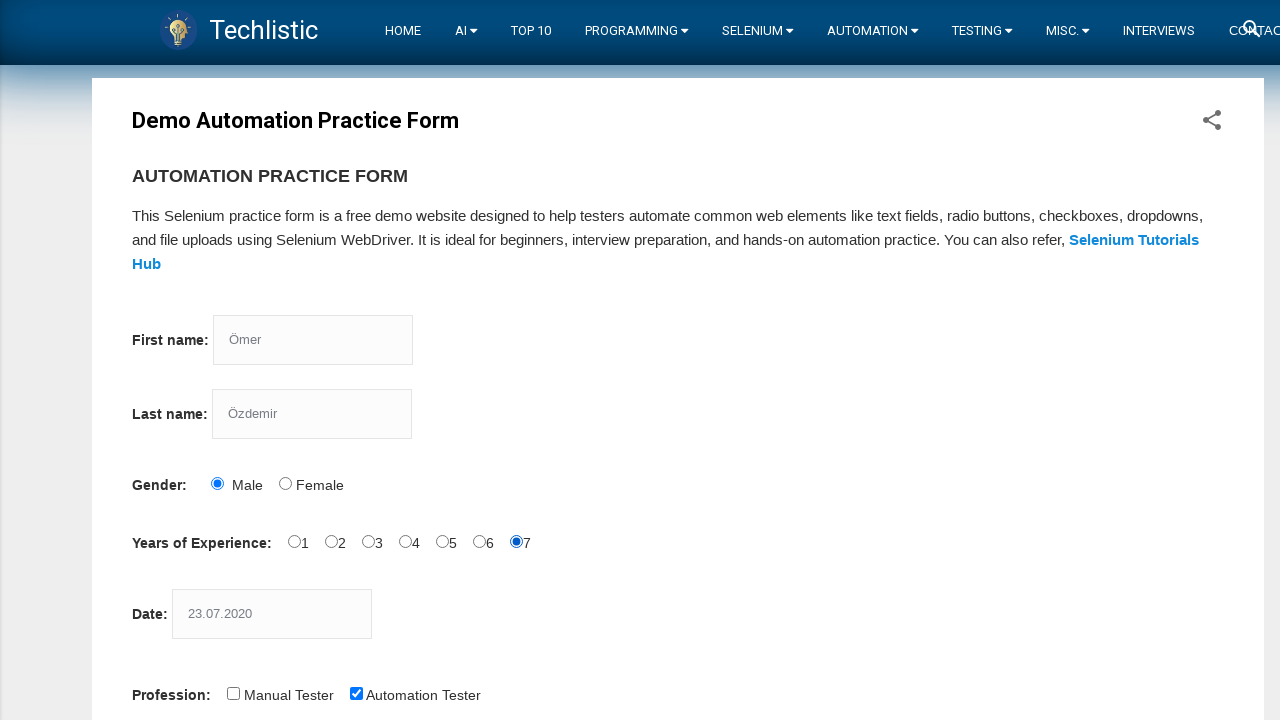

Selected first option from Selenium commands multi-select on #selenium_commands
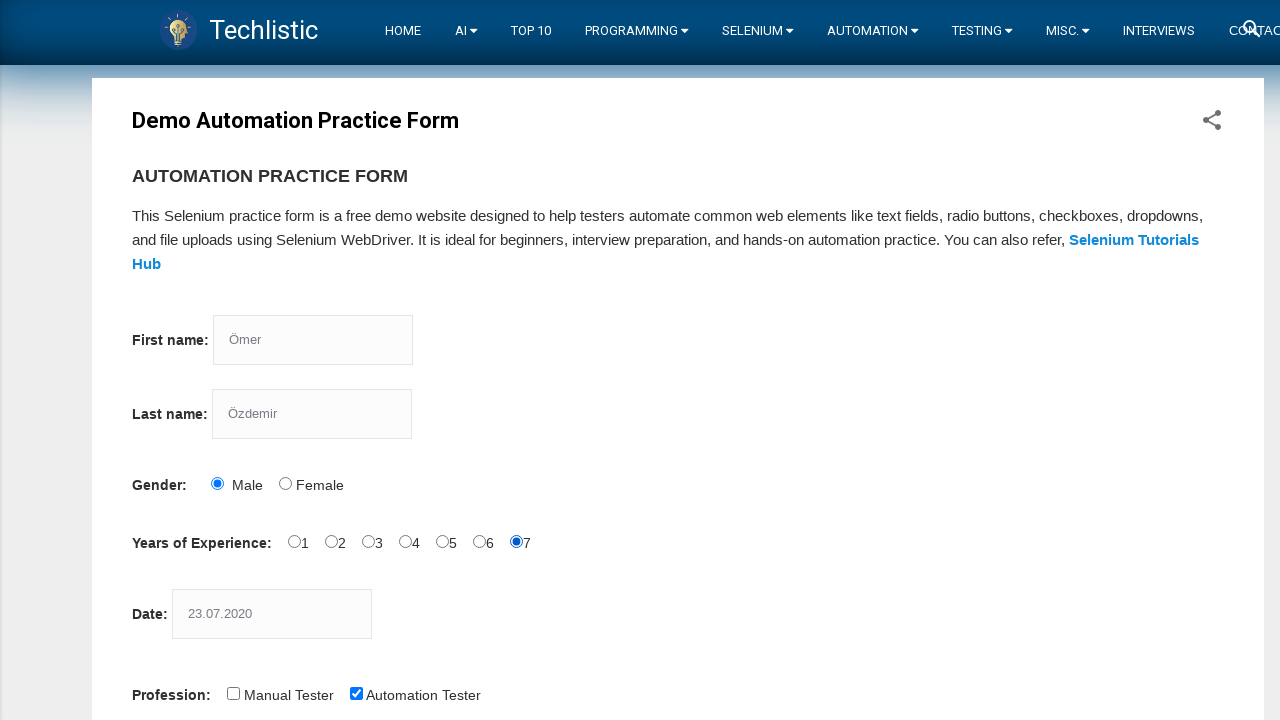

Selected second option from Selenium commands multi-select on #selenium_commands
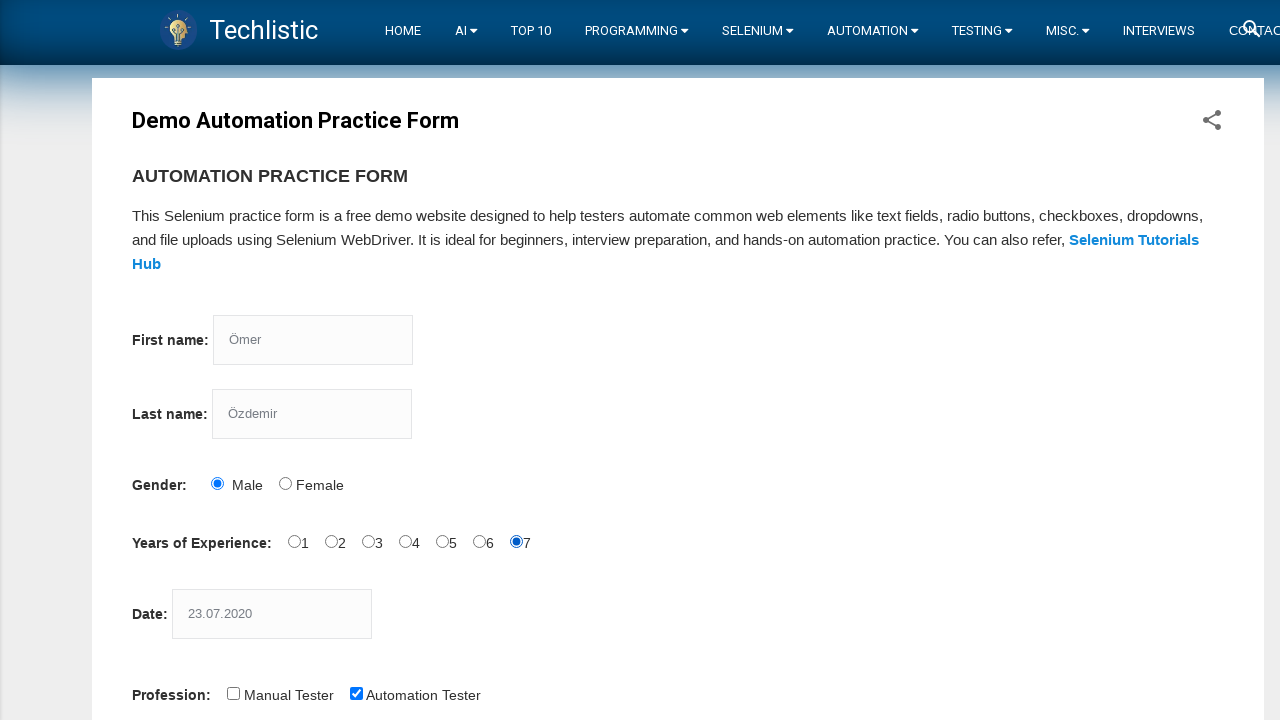

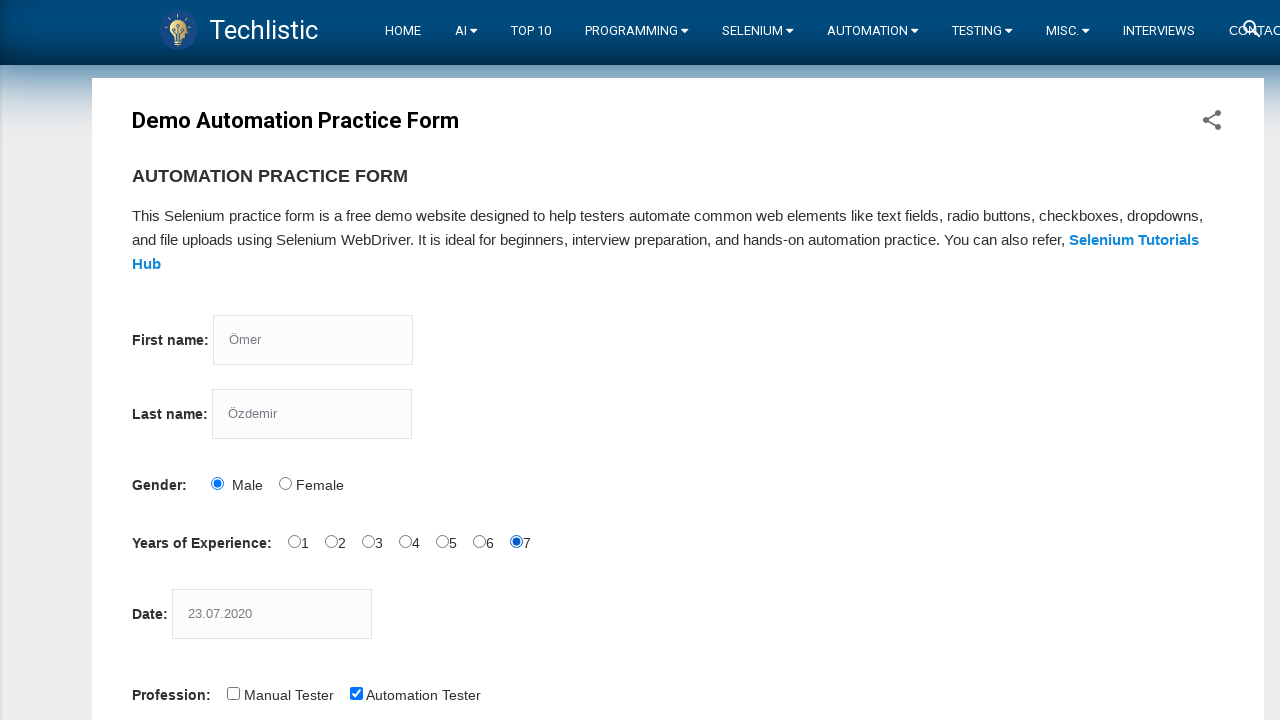